Tests clicking three different colored buttons (blue, red, and green) on the challenging DOM page to verify button interaction functionality.

Starting URL: https://the-internet.herokuapp.com/challenging_dom

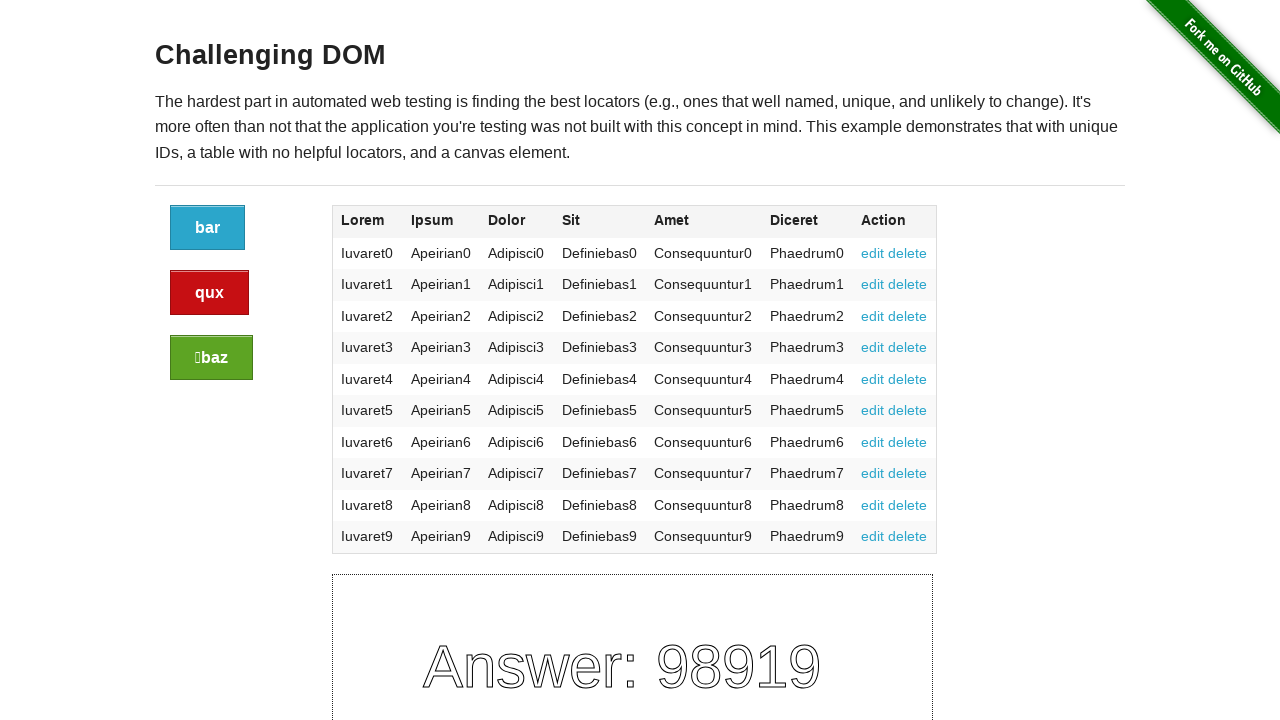

Clicked the blue button on challenging DOM page at (208, 228) on [class='button']
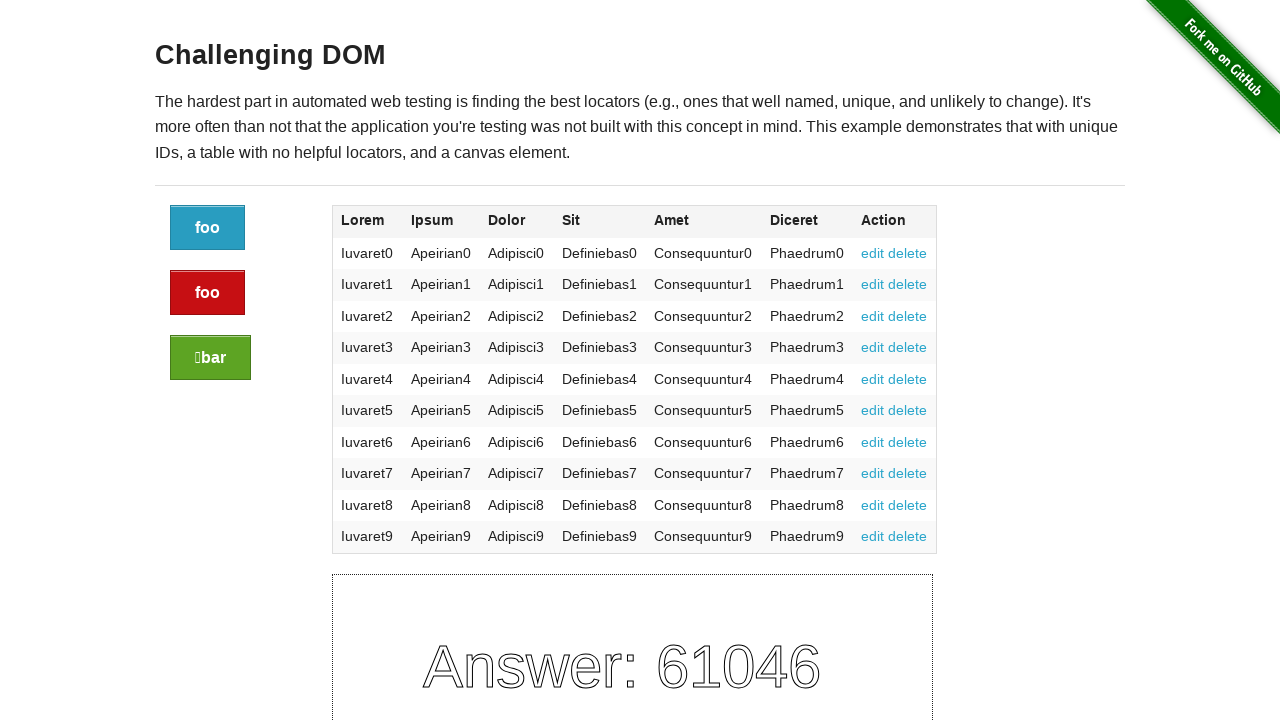

Clicked the red alert button on challenging DOM page at (208, 293) on [class='button alert']
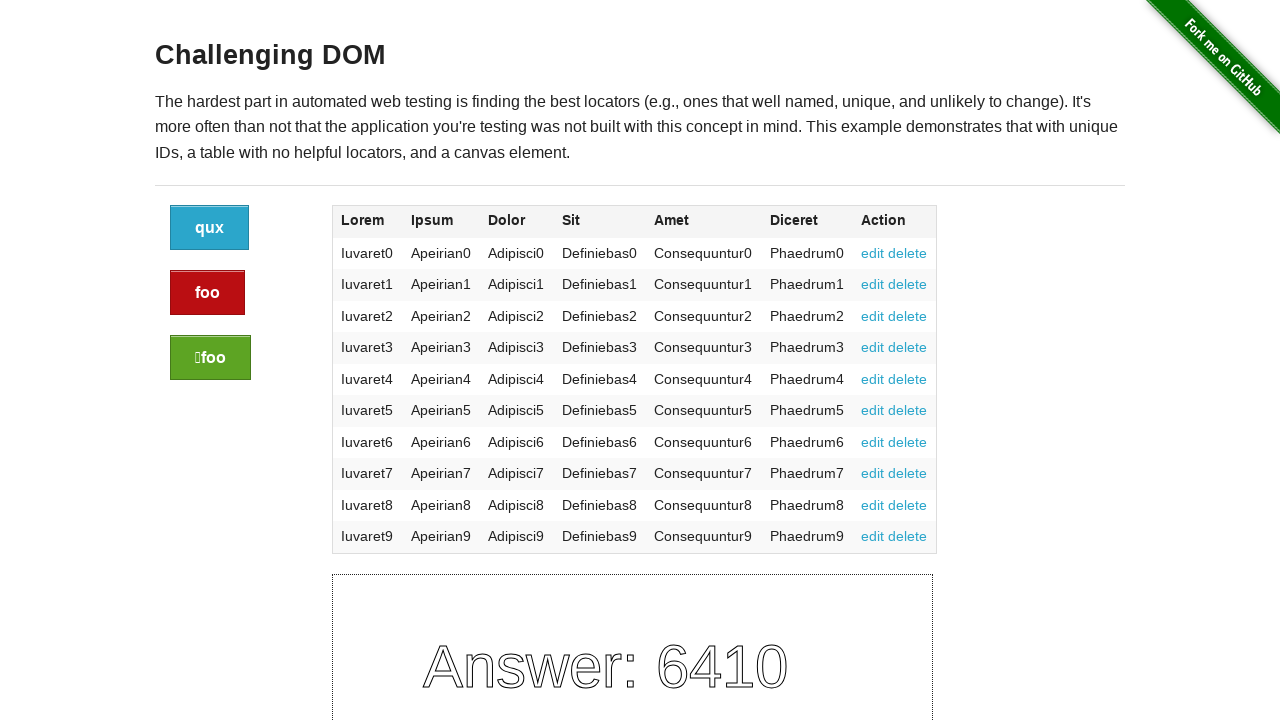

Clicked the green success button on challenging DOM page at (210, 358) on [class='button success']
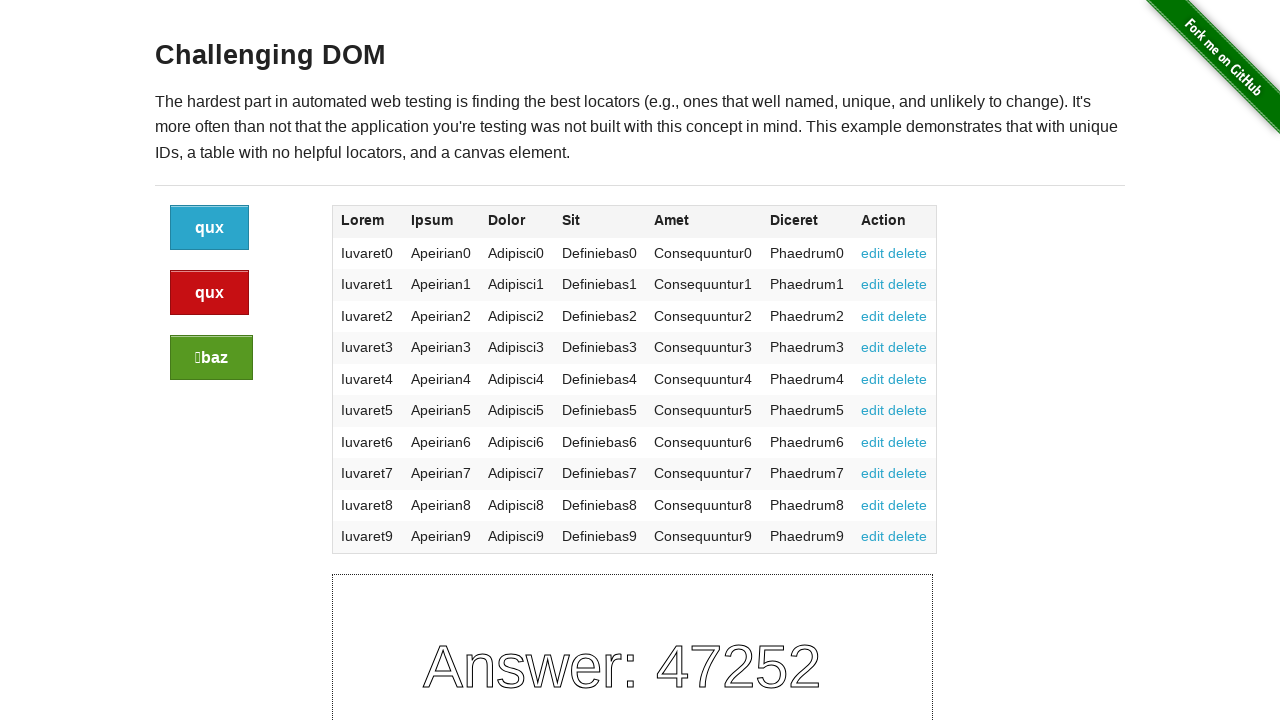

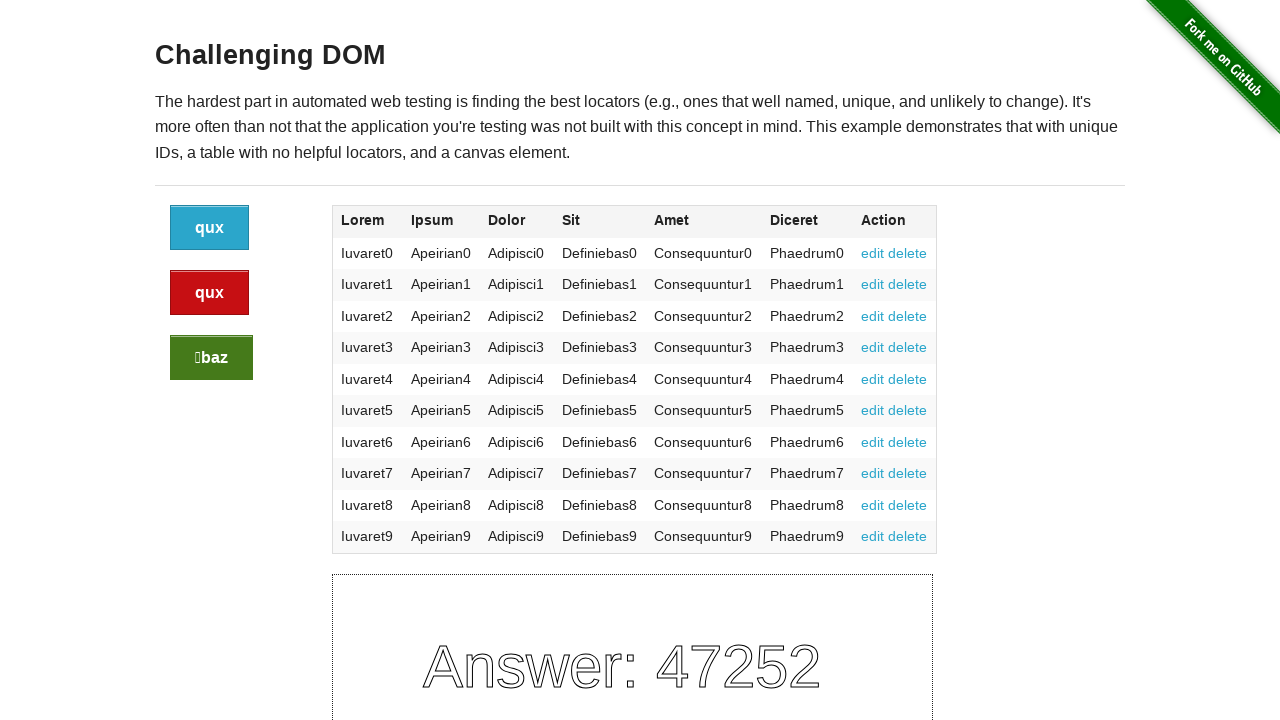